Tests that marking a todo item as completed updates the item counter from 1 to 0 items left

Starting URL: https://johnalexanderberg.github.io/todomvcassignment-vue/

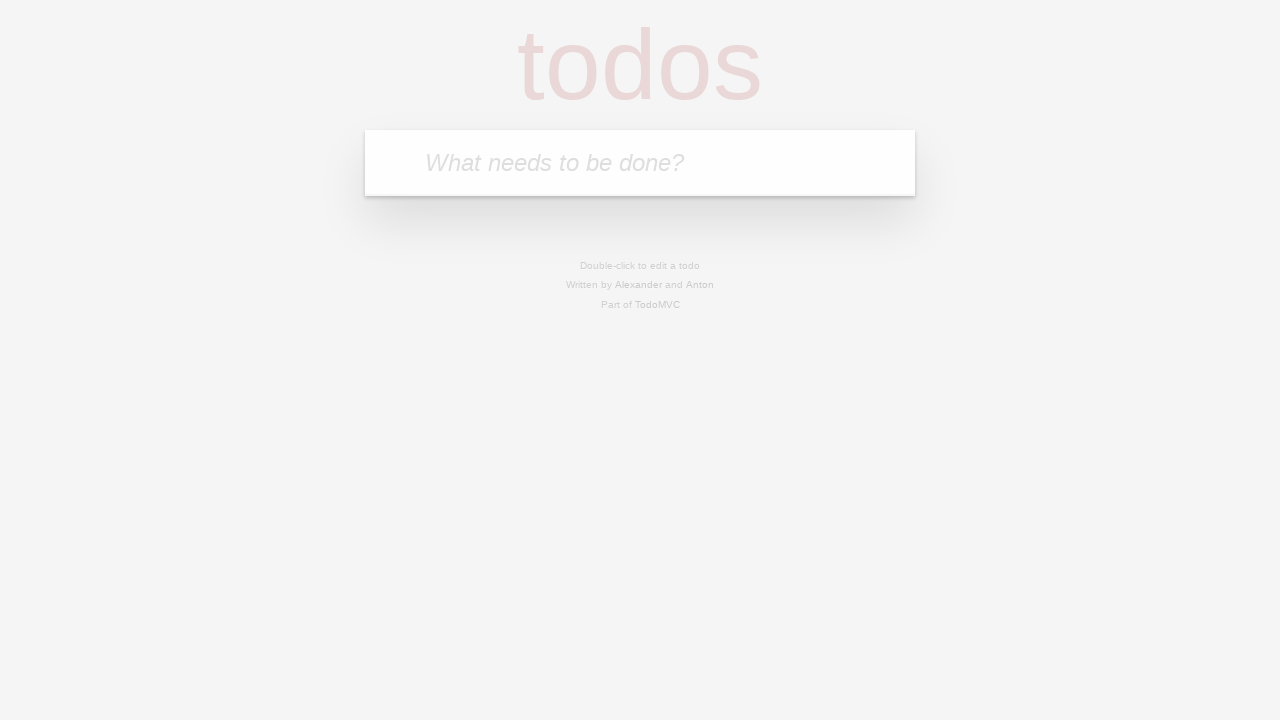

Filled todo input field with 'Be FURY us during the war' on [type='text']
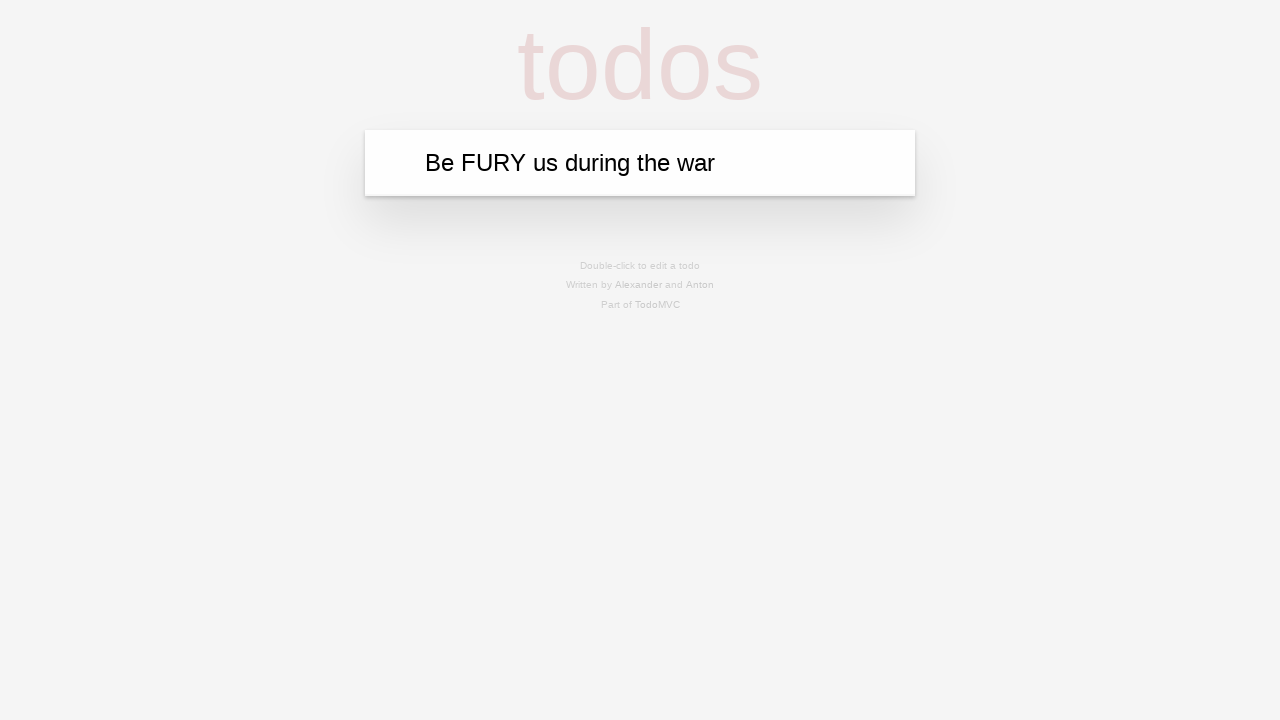

Pressed Enter to add the todo item on [type='text']
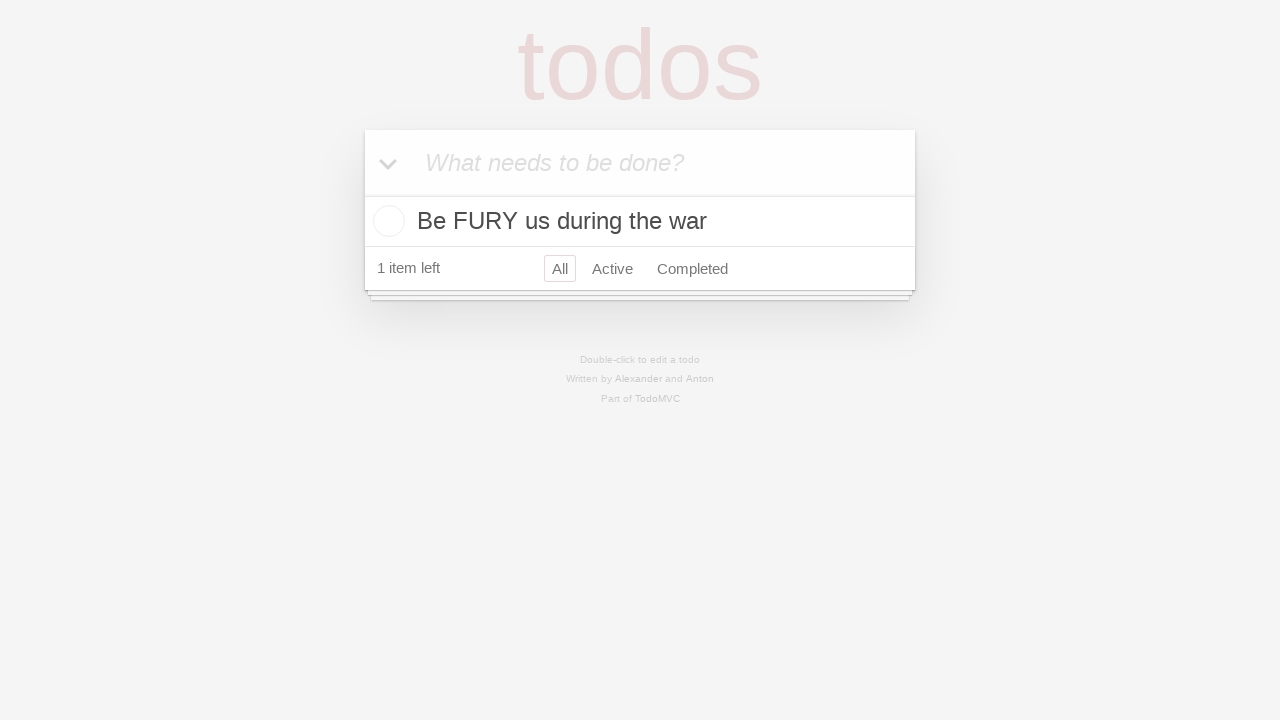

Item counter element loaded, showing 1 item left
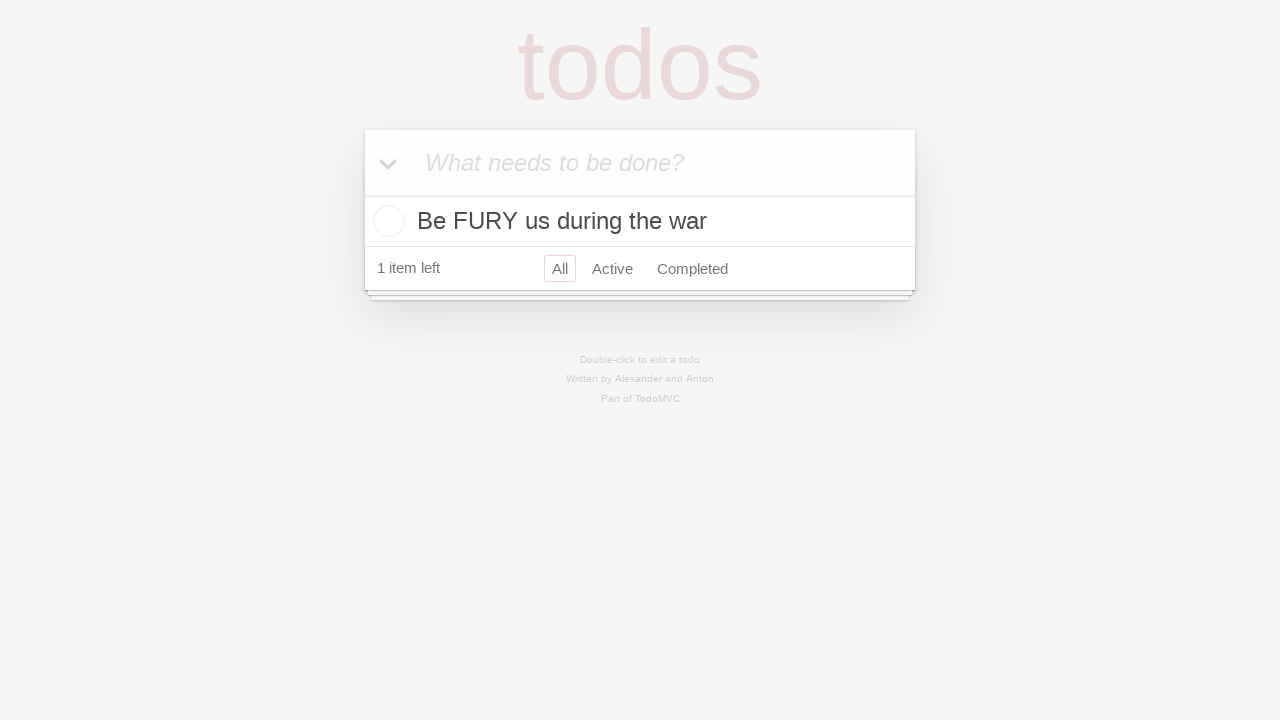

Clicked completed button to mark todo item as done at (389, 221) on .completedButton
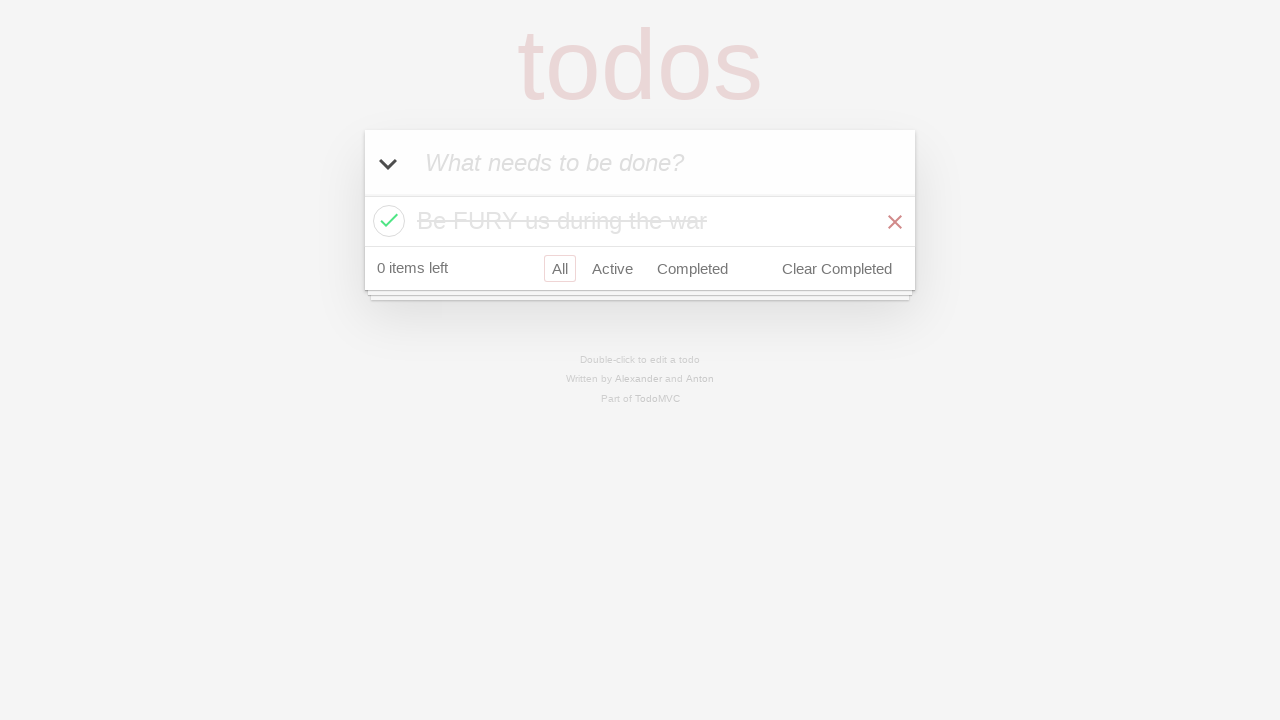

Item counter updated to 0 items left
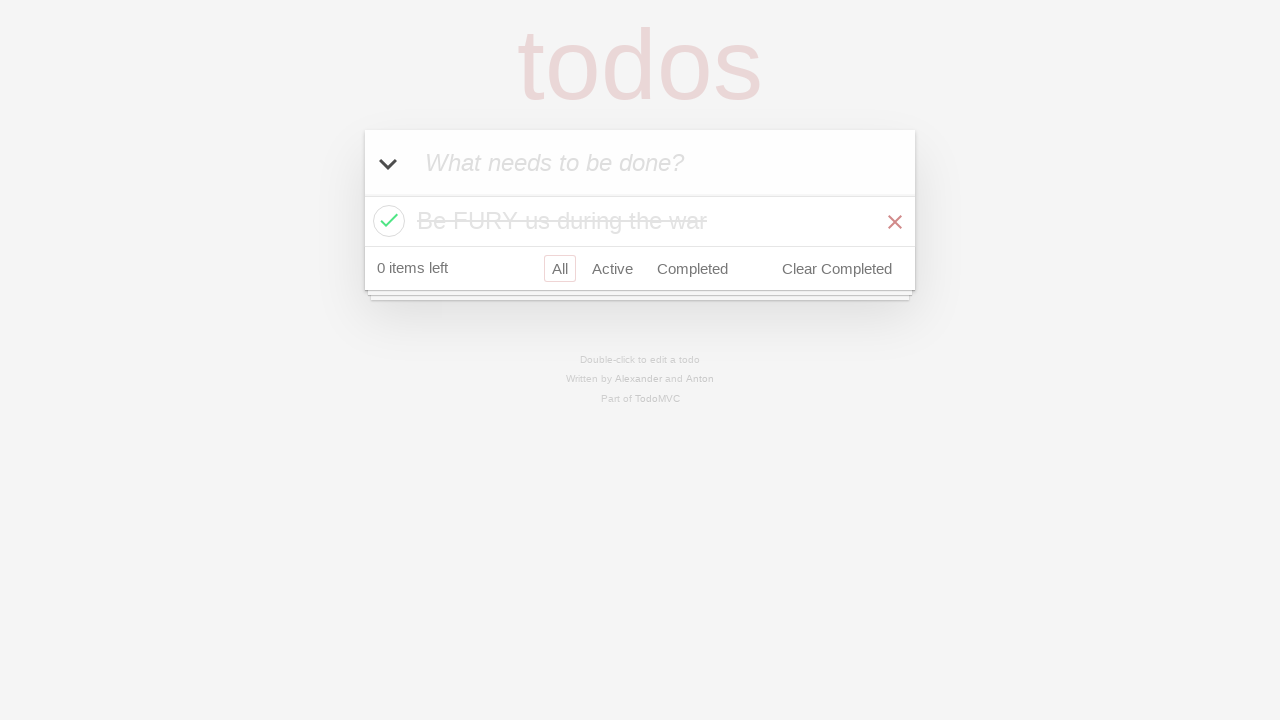

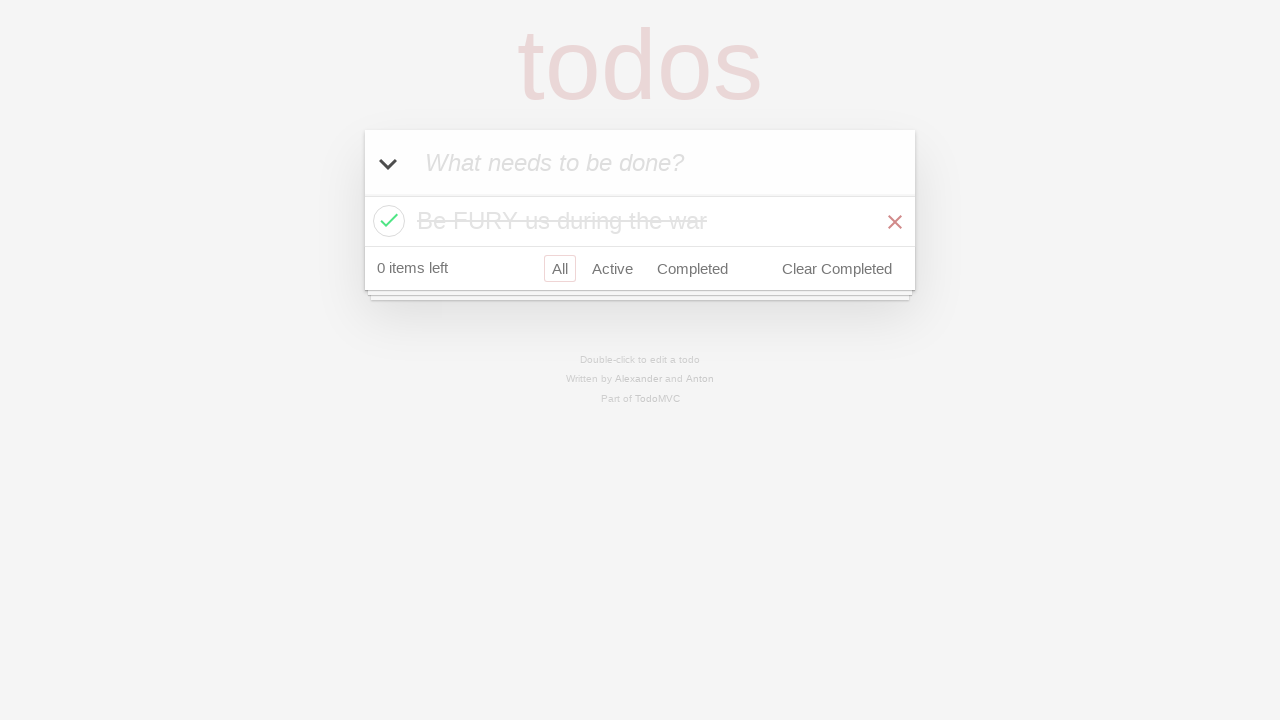